Tests frame switching functionality by navigating between different frames and clicking links within them

Starting URL: http://sahitest.com/demo/framesTest.htm

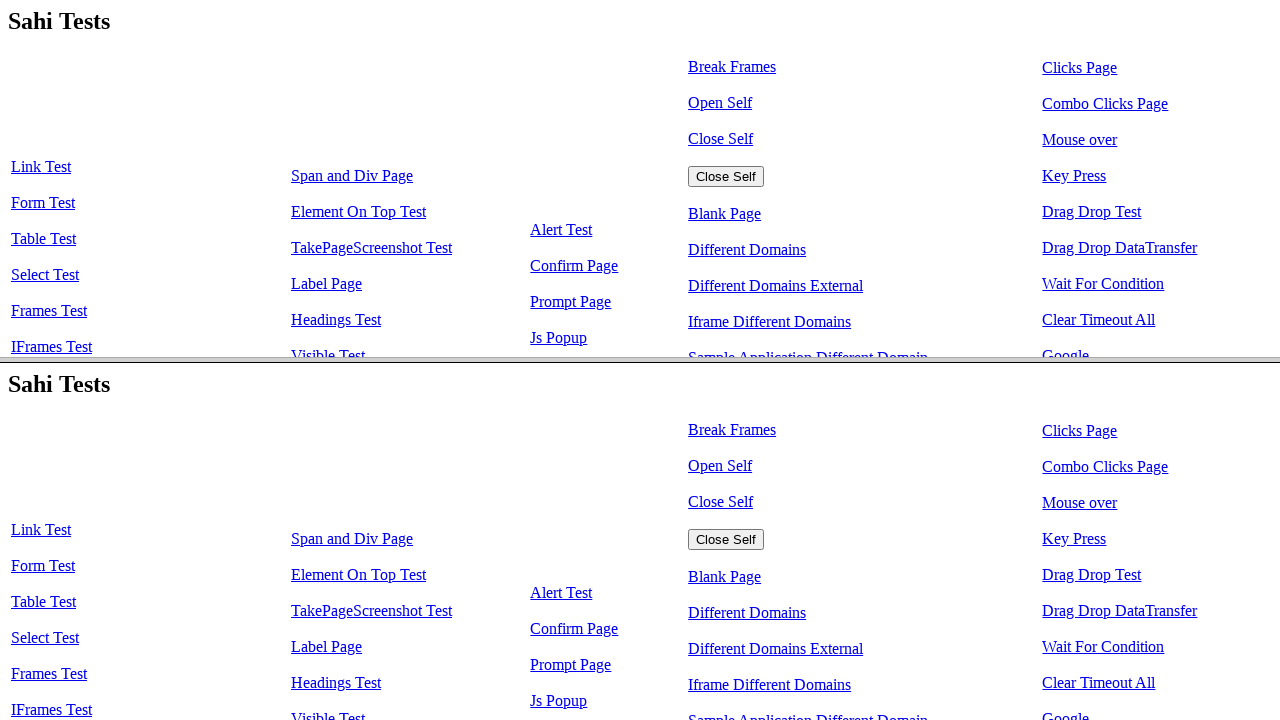

Located top frame element
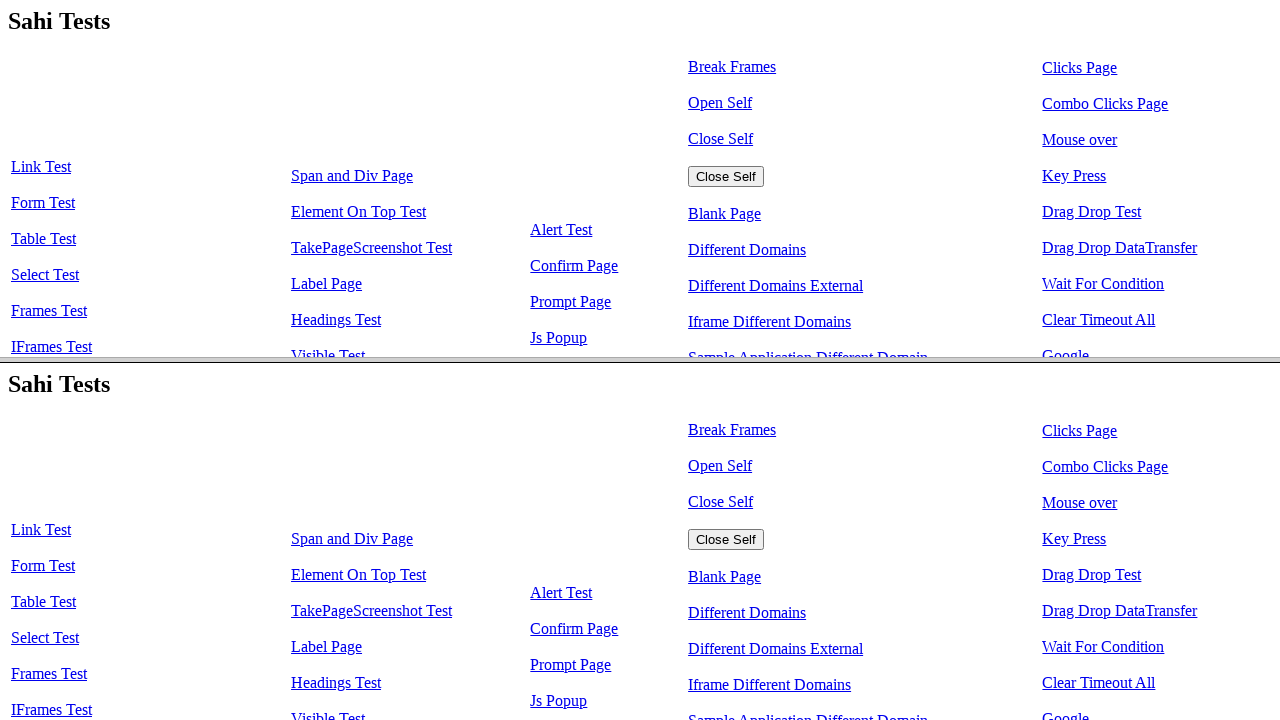

Clicked first link in top frame at (41, 167) on frame[name='top'] >> internal:control=enter-frame >> xpath=/html/body/table/tbod
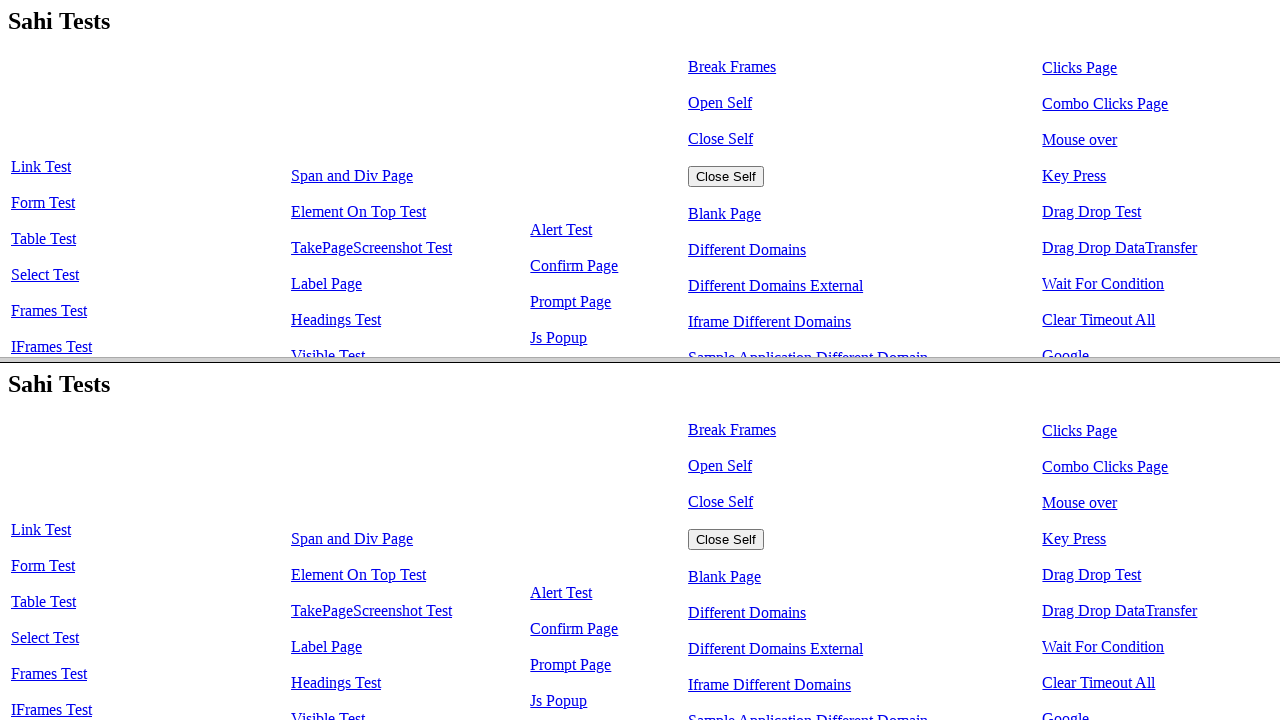

Waited 2000ms for action to complete
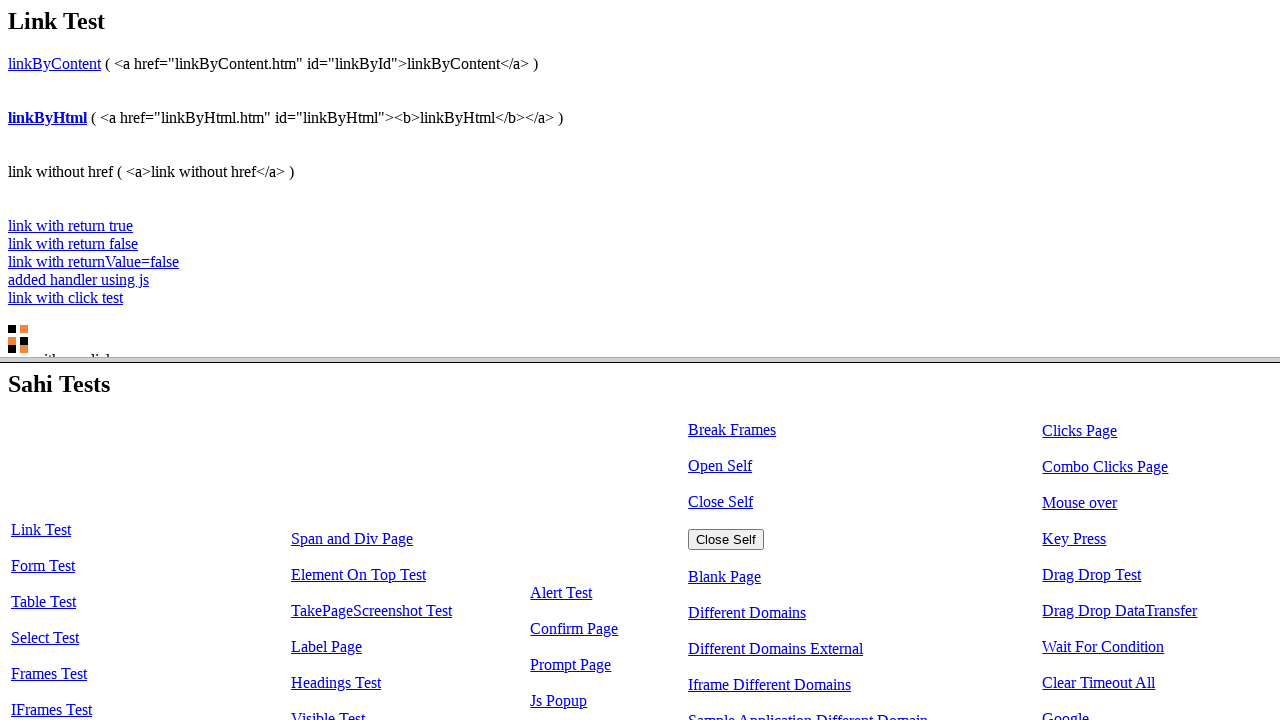

Located second frame element
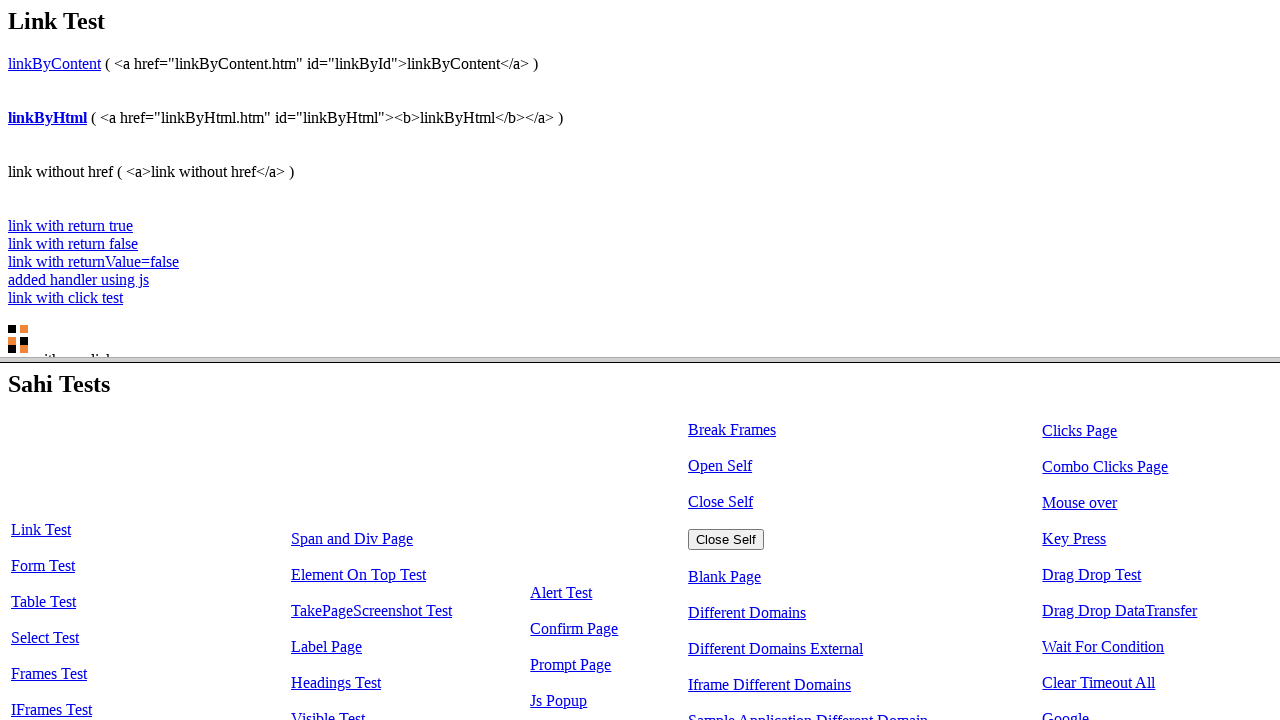

Clicked second link in second frame at (43, 566) on xpath=/html/frameset/frame[2] >> internal:control=enter-frame >> xpath=/html/bod
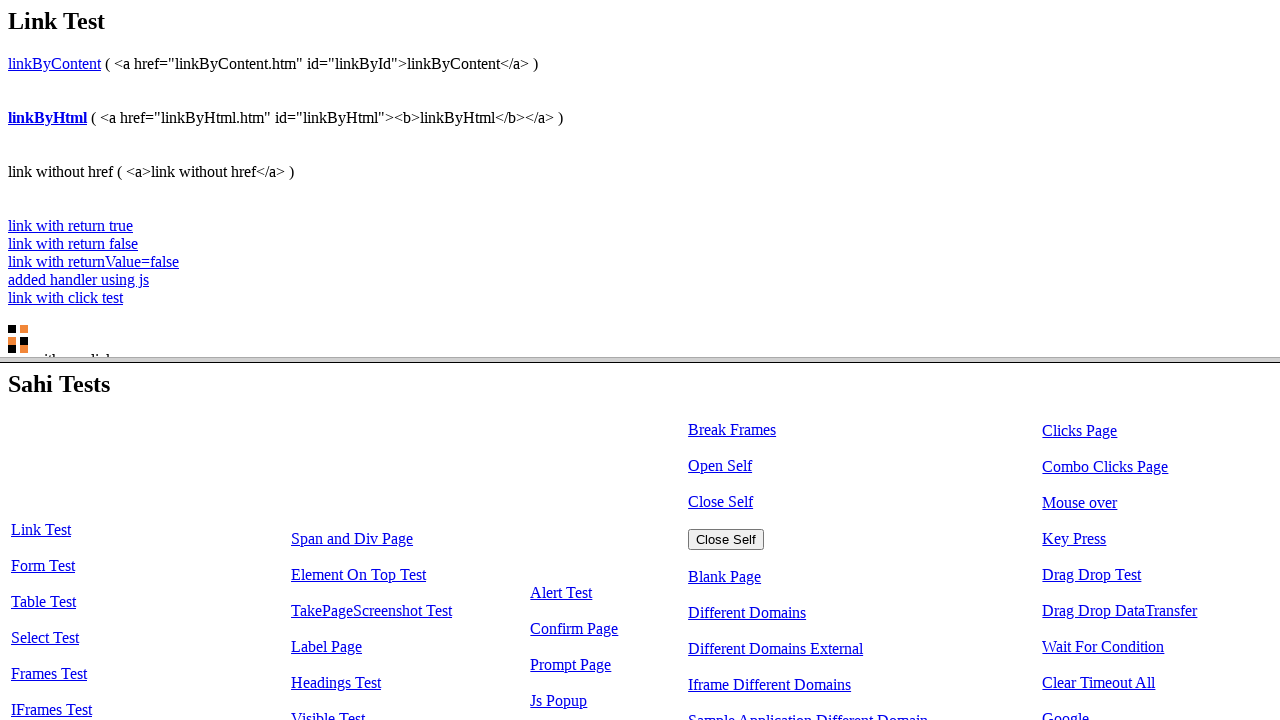

Waited 5000ms for final action to complete
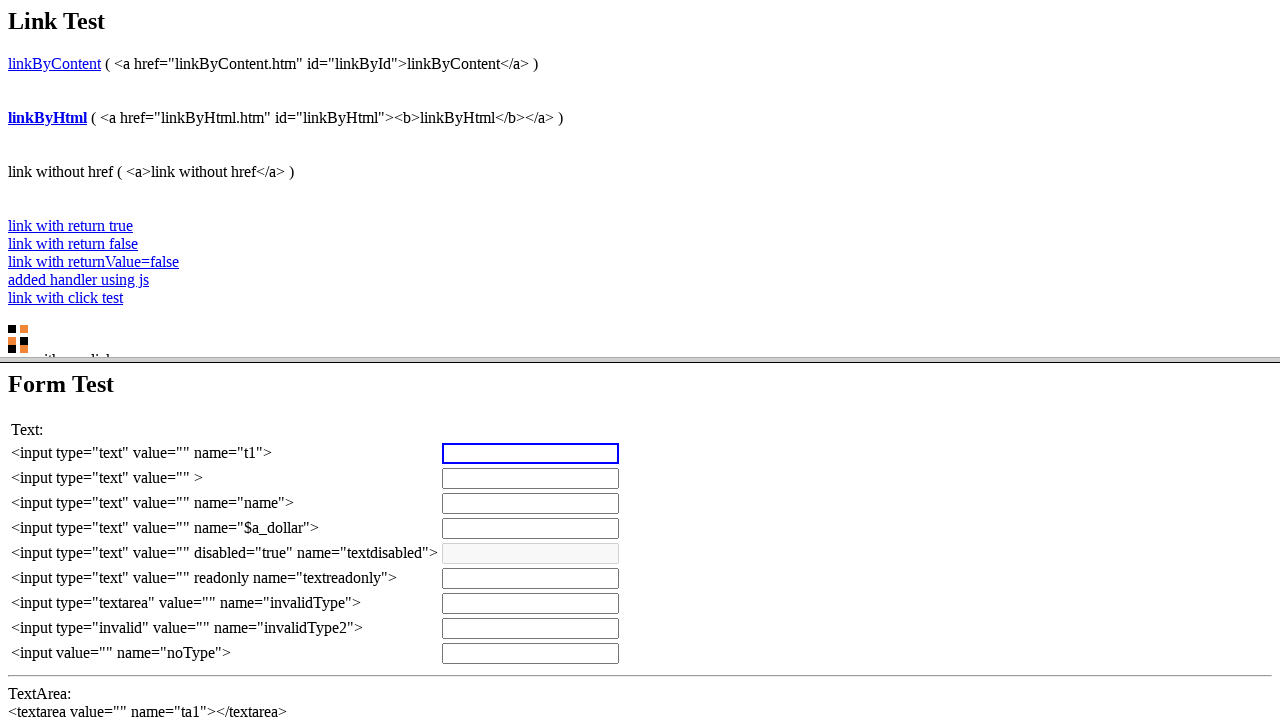

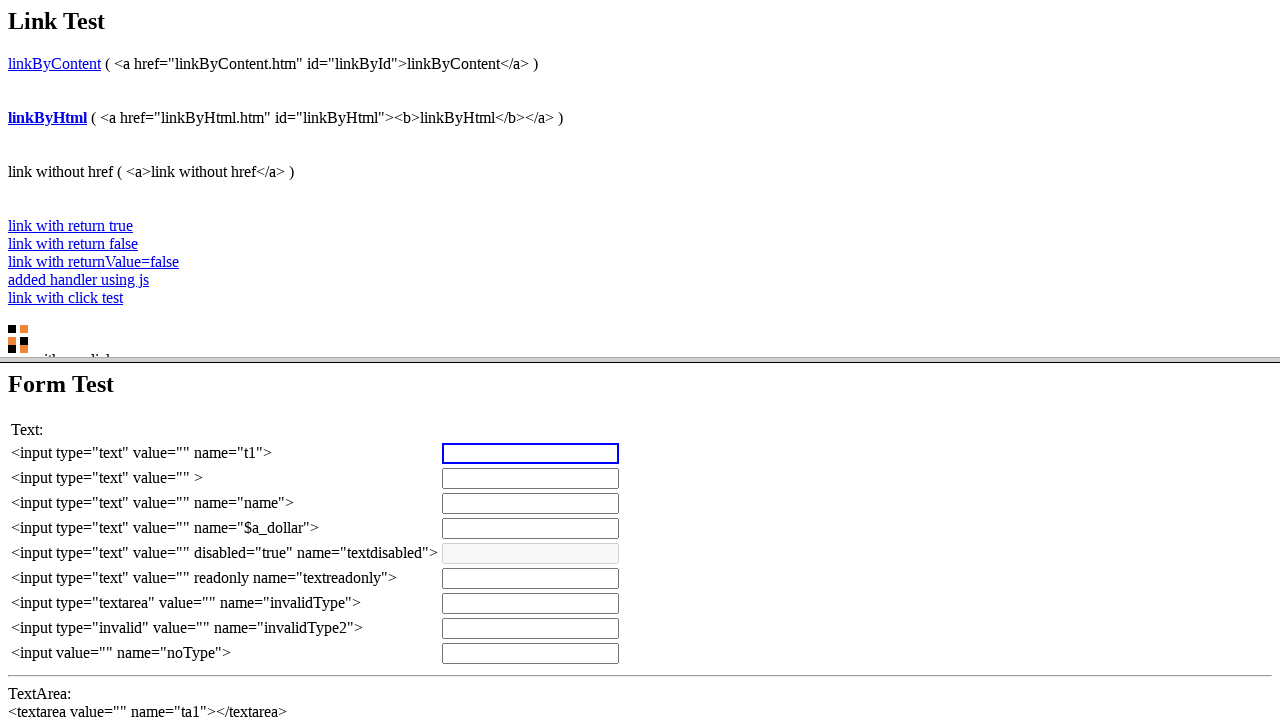